Tests right-click (context click) functionality by navigating to Context Menu page and performing a context click on a designated hotspot element

Starting URL: https://the-internet.herokuapp.com/

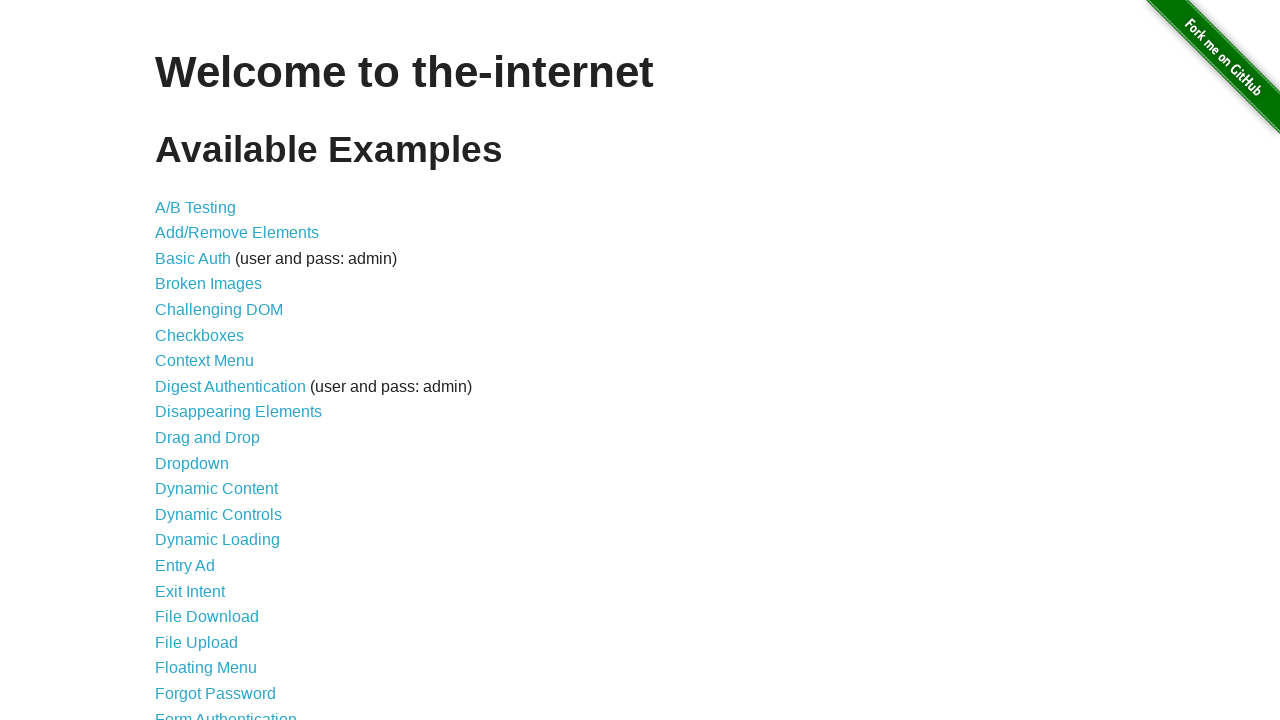

Clicked on Context Menu link at (204, 361) on a:has-text('Context')
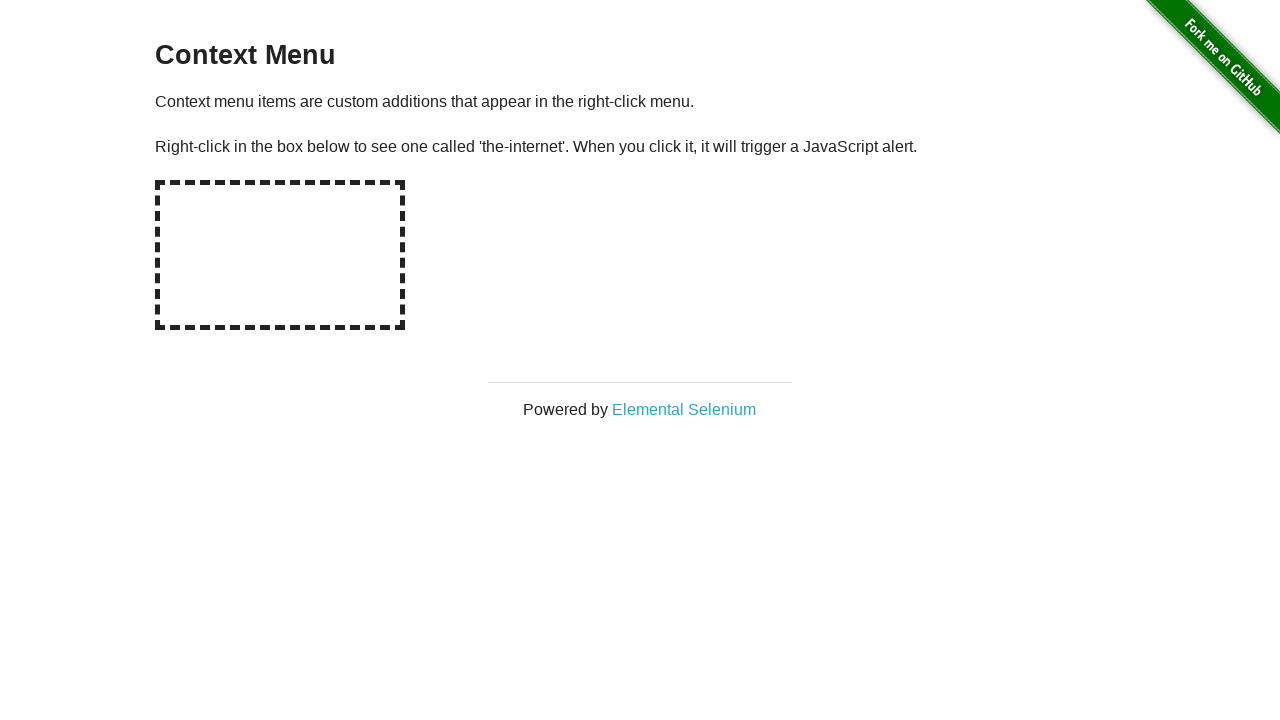

Right-clicked on hotspot element to trigger context menu at (280, 255) on #hot-spot
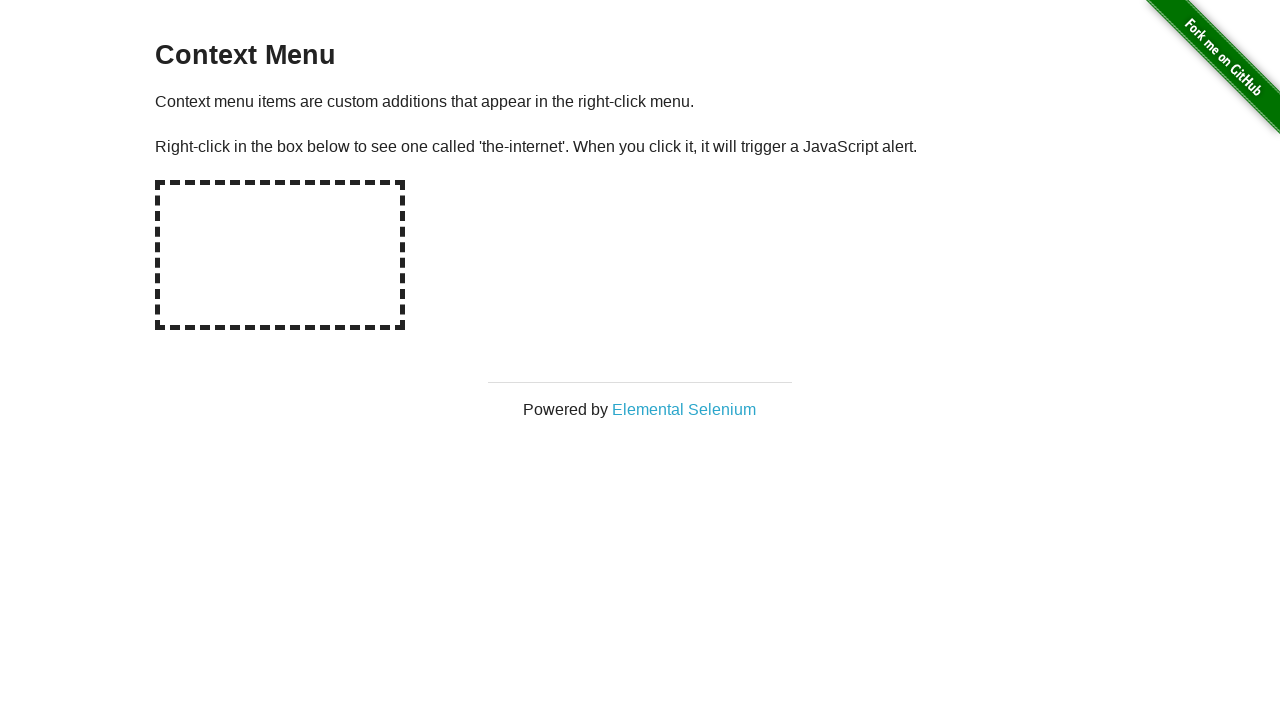

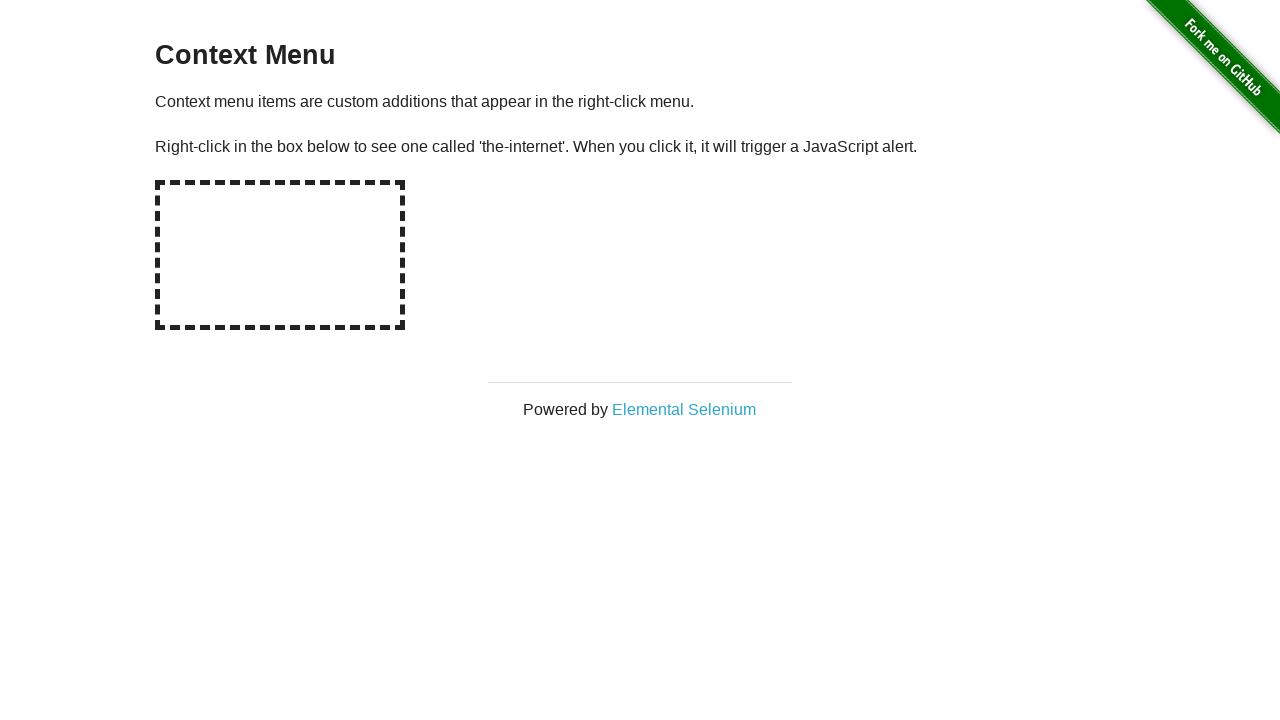